Tests browser window handling by clicking a link to open a popup window, switching to the new window, maximizing it, and then closing it while keeping the parent window active.

Starting URL: http://omayo.blogspot.com/

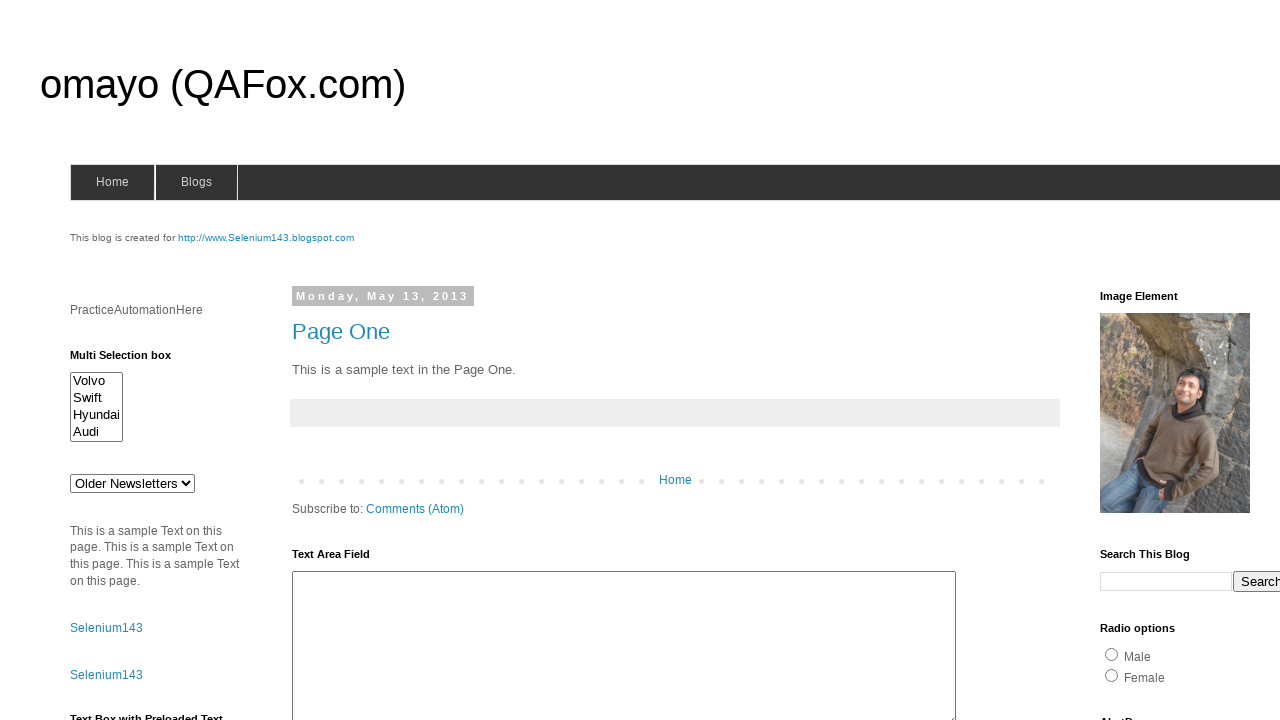

Stored parent window handle
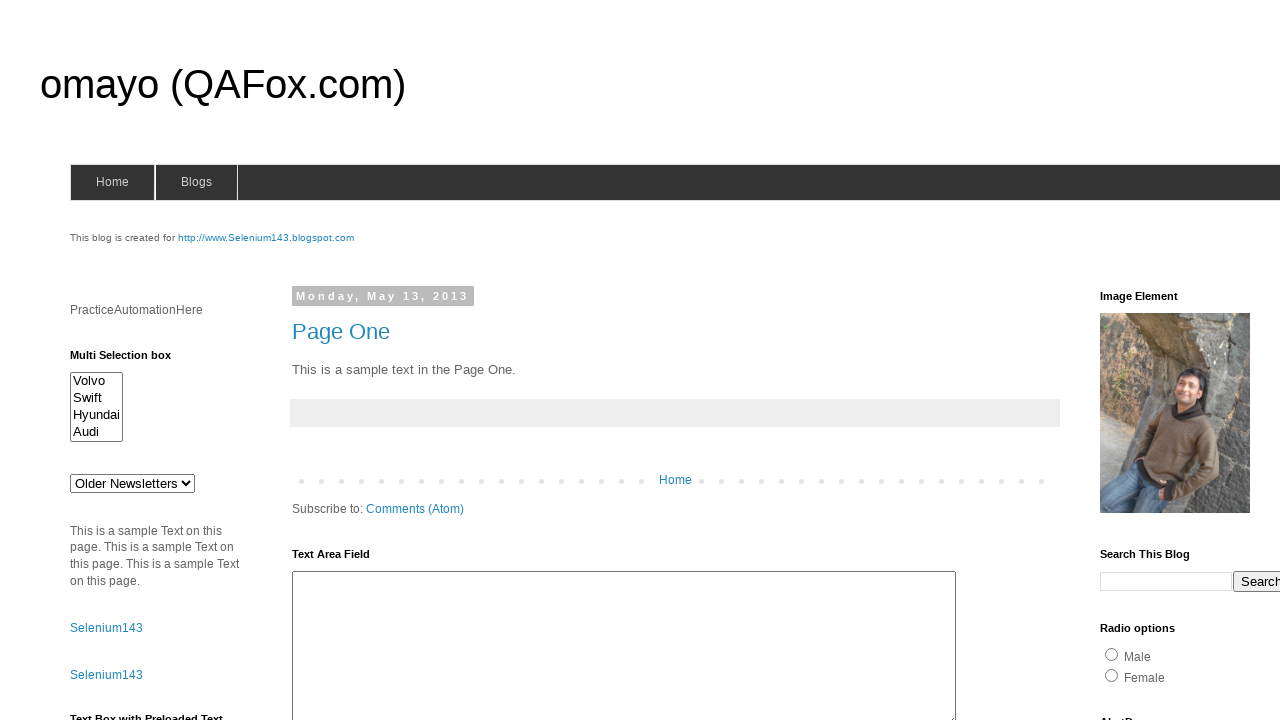

Clicked link to open popup window at (132, 360) on text=Open a popup window
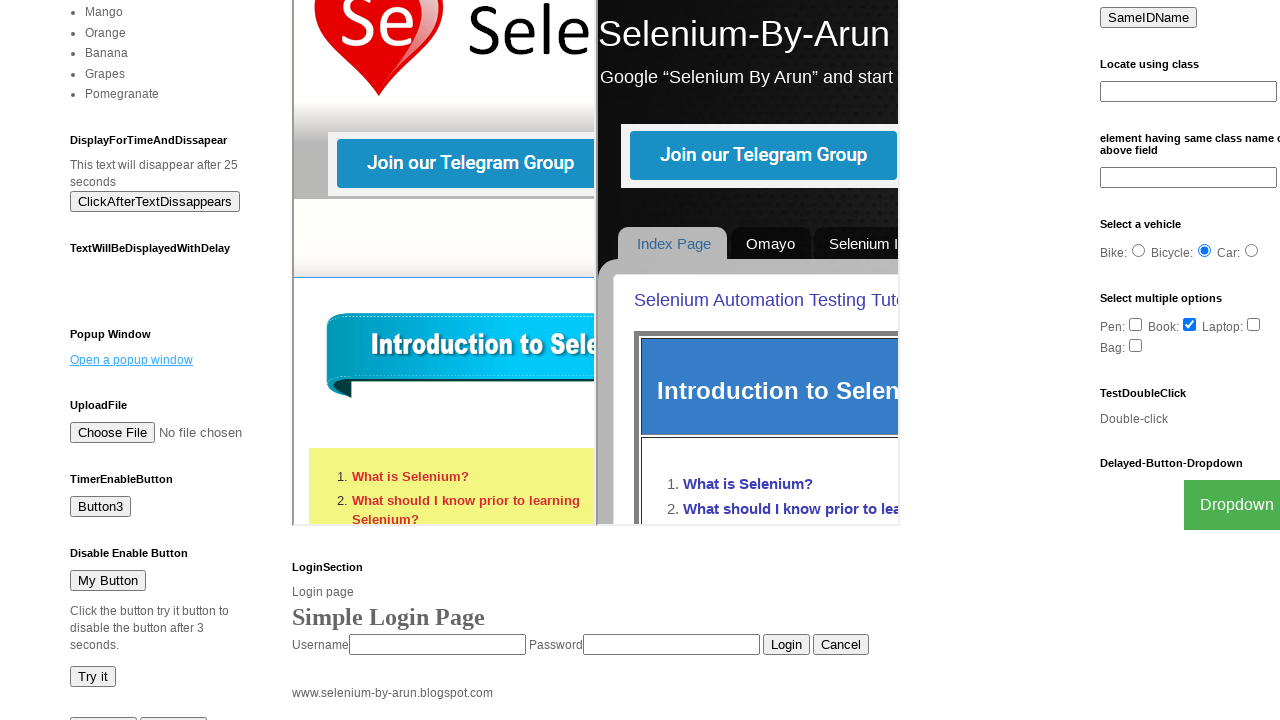

Waited 2 seconds for popup to open
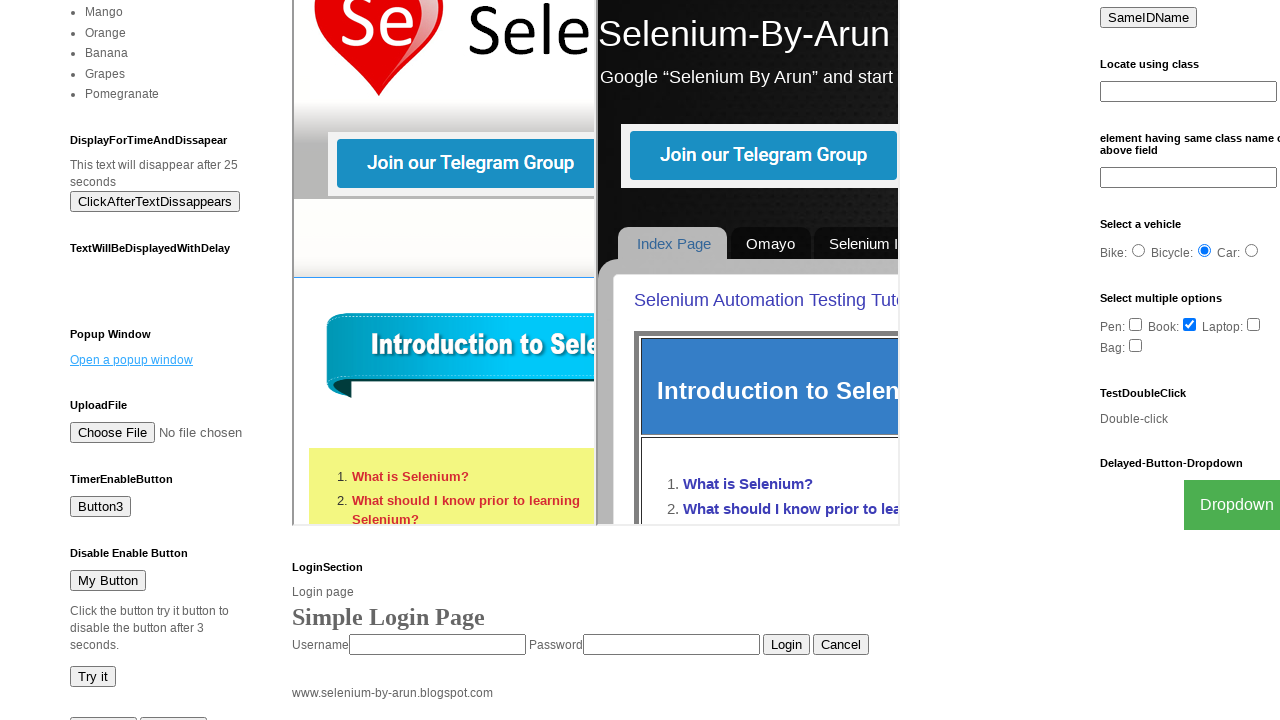

Retrieved all pages in context
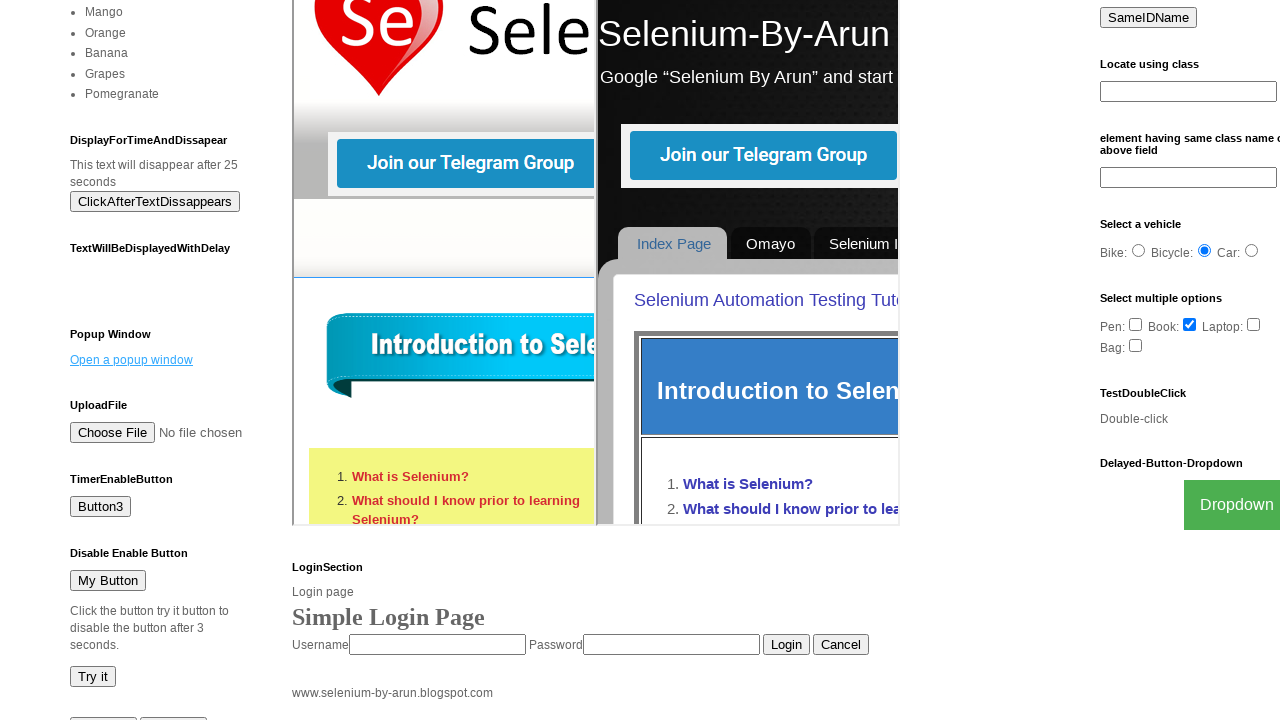

Brought child window to front
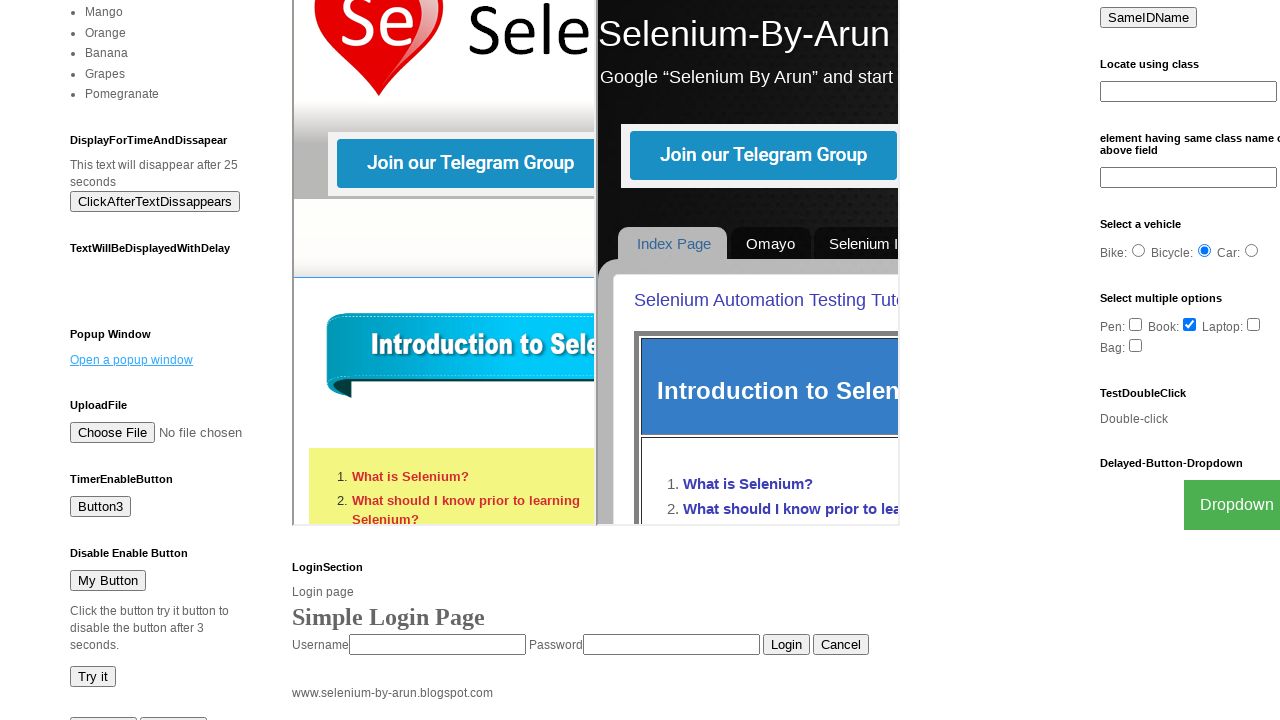

Waited 2 seconds in child window
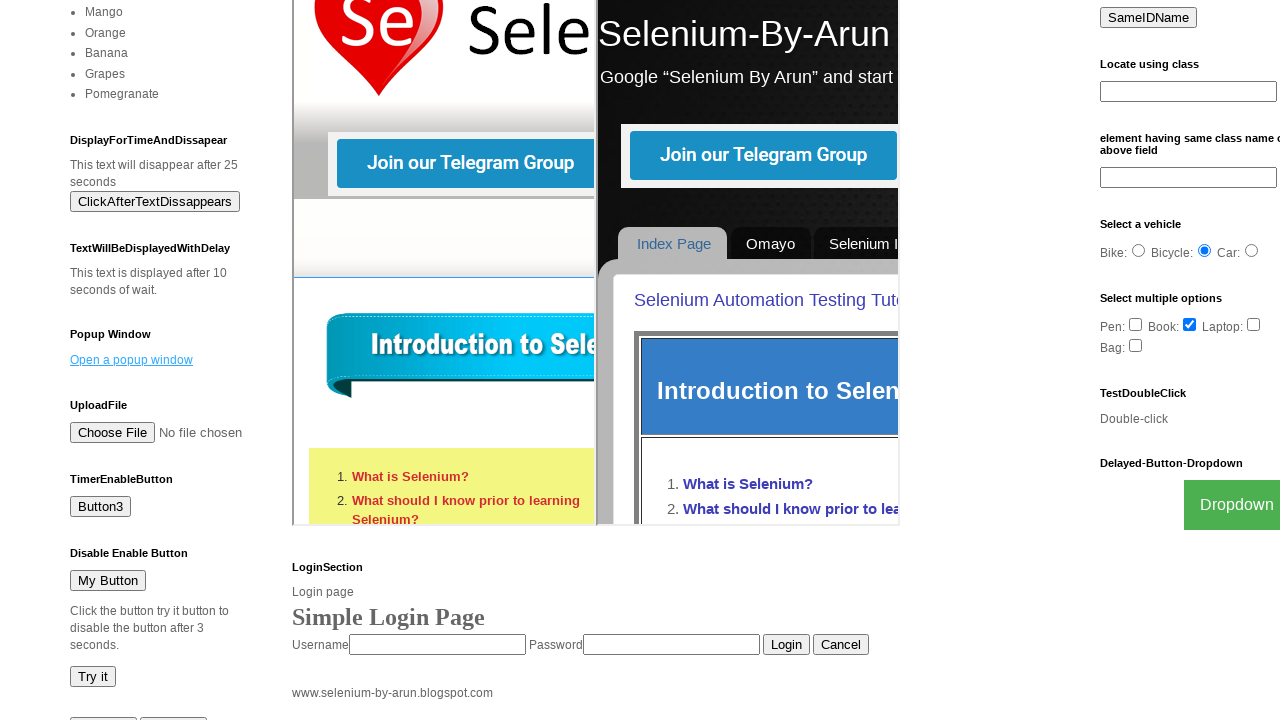

Closed child window
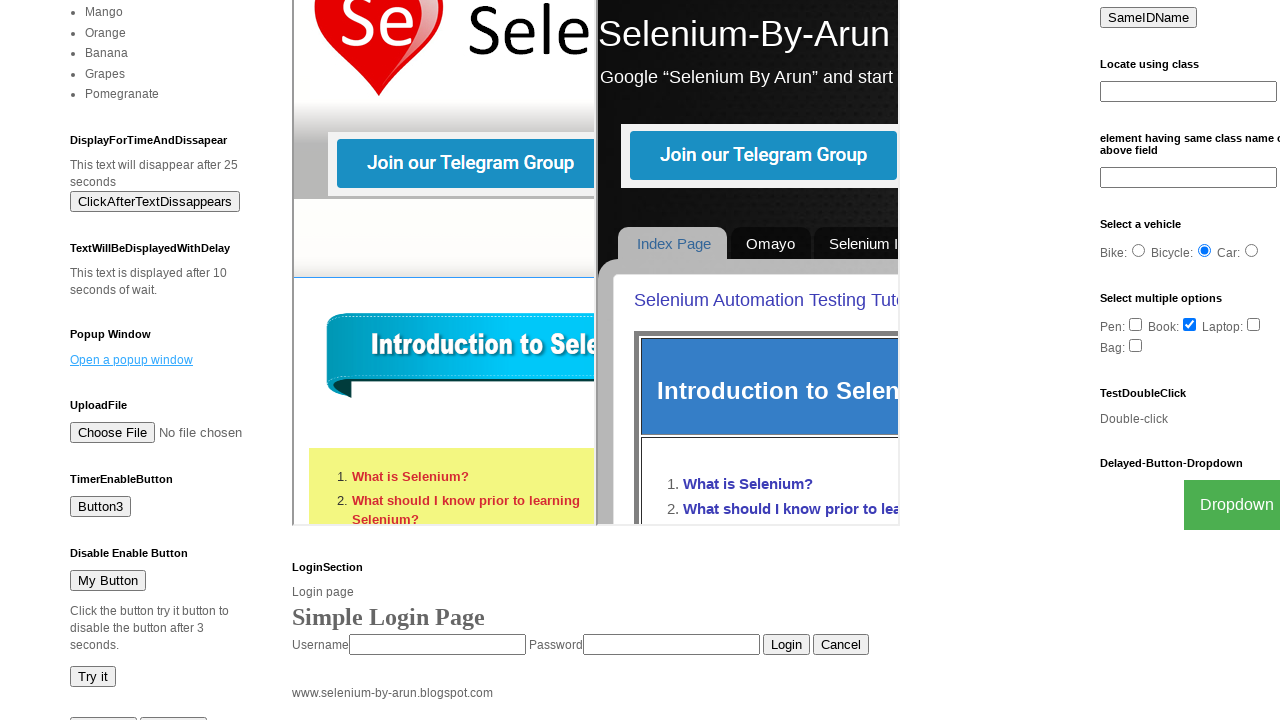

Switched back to parent window
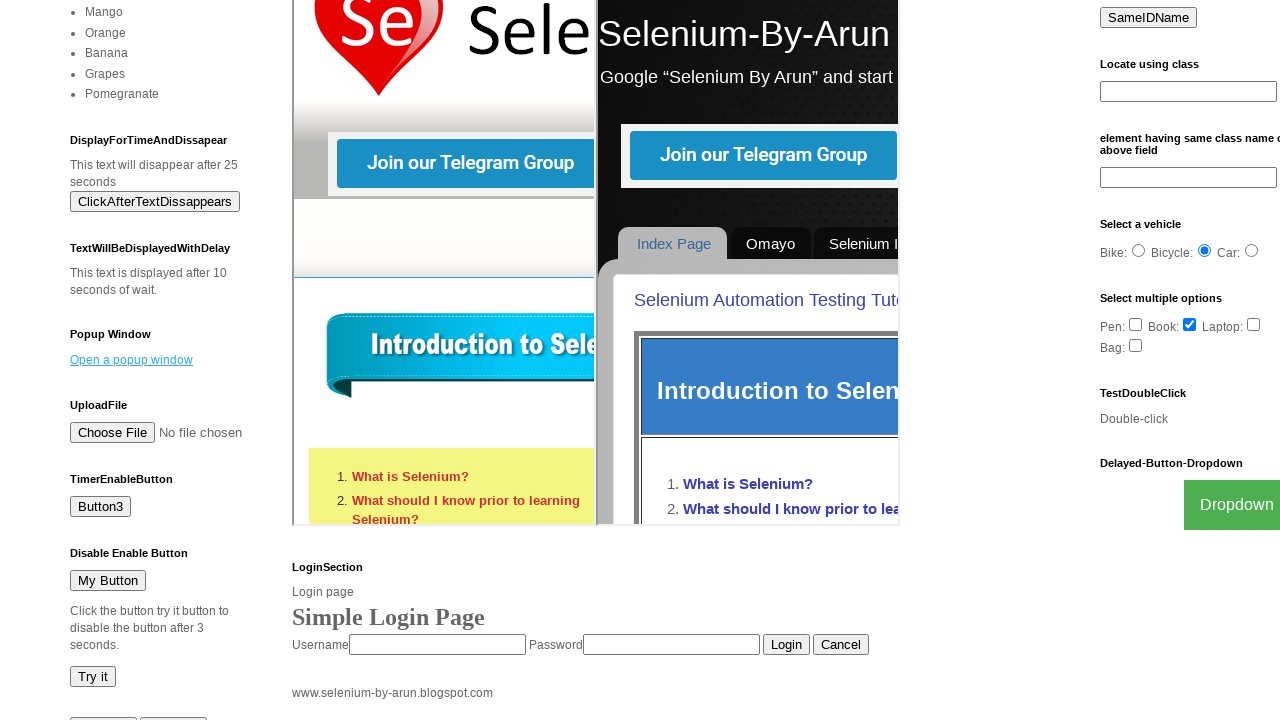

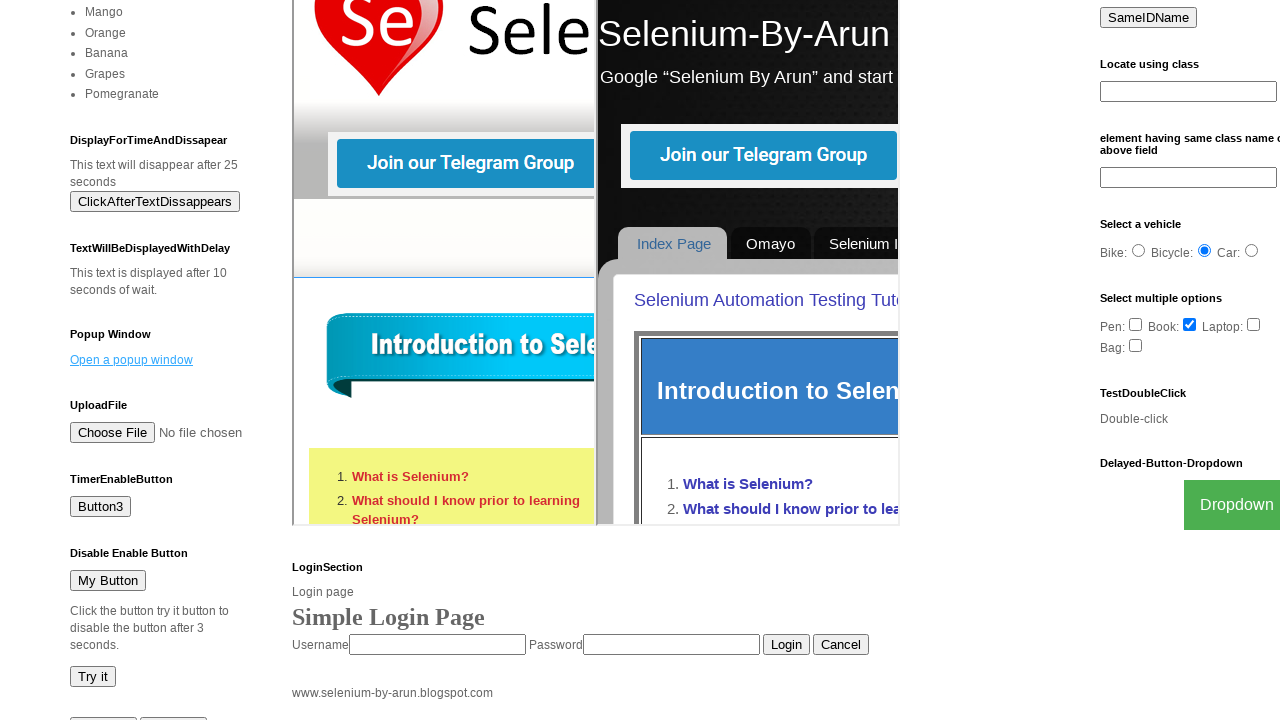